Tests page scrolling functionality by scrolling down 500 pixels and then scrolling back up 500 pixels on the Selenium website

Starting URL: https://www.selenium.dev/

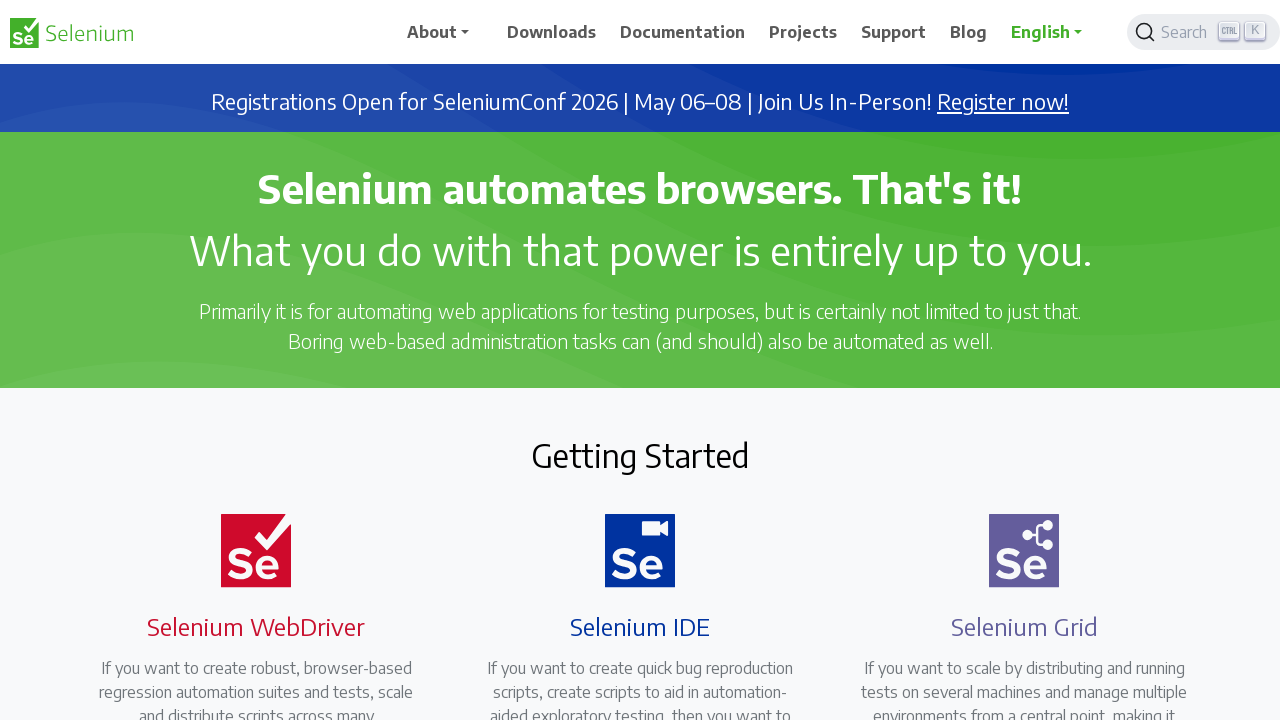

Scrolled down 500 pixels on the Selenium website
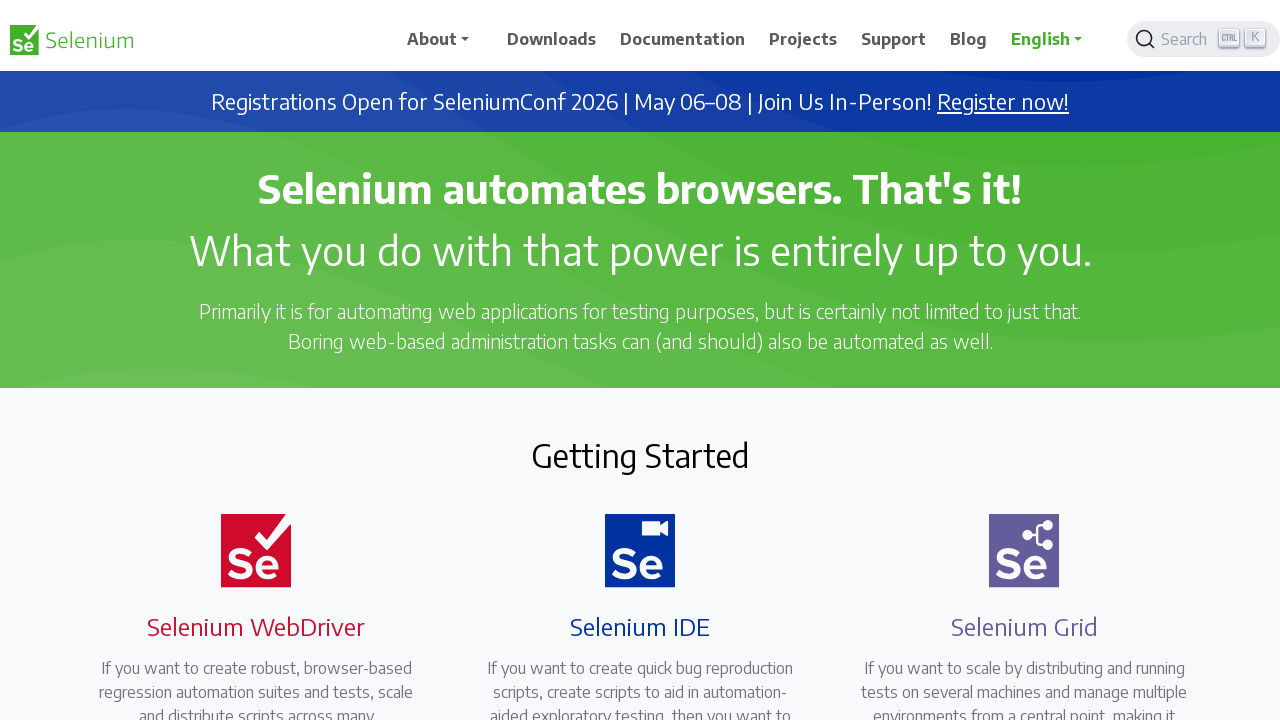

Waited 2 seconds for scroll effect to be visible
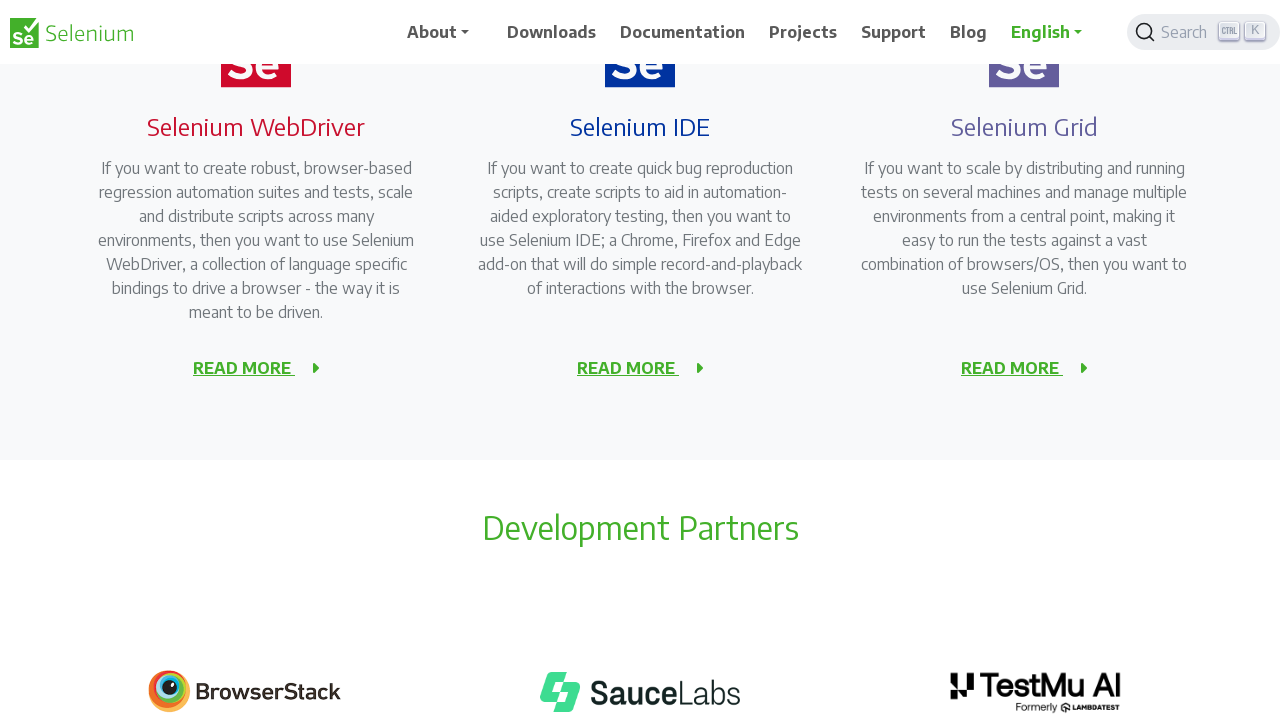

Scrolled back up 500 pixels to original position
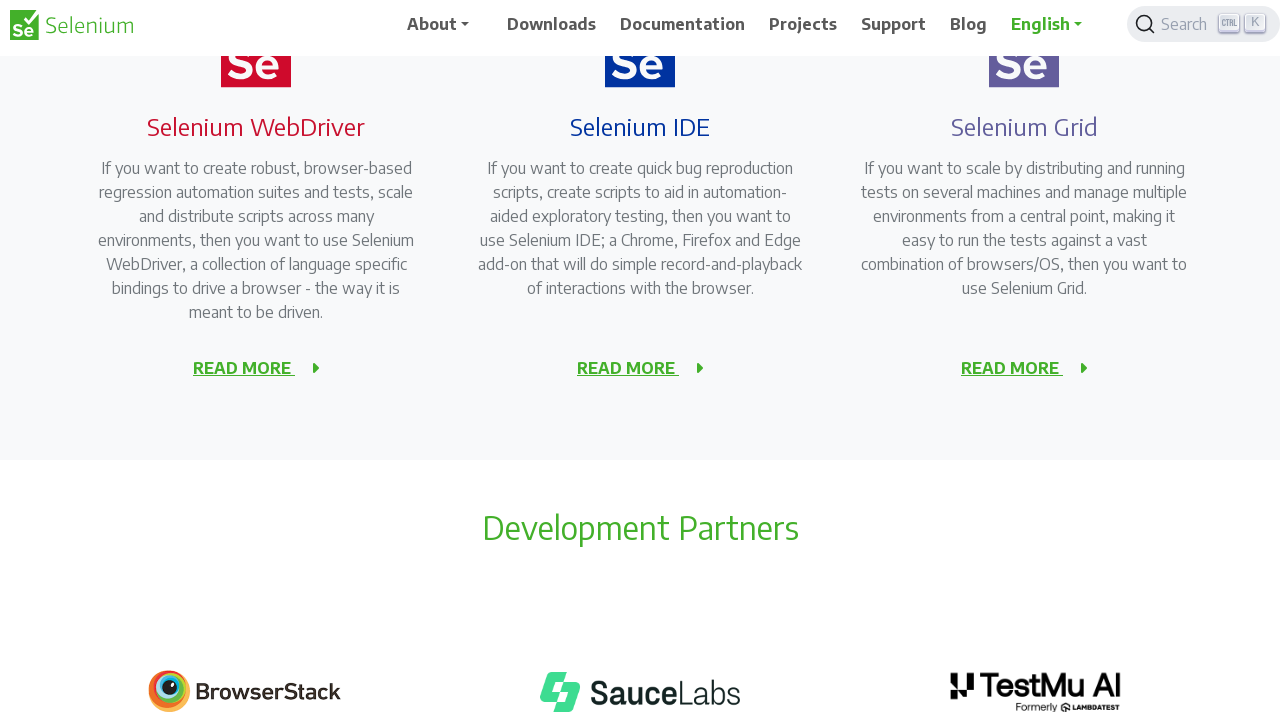

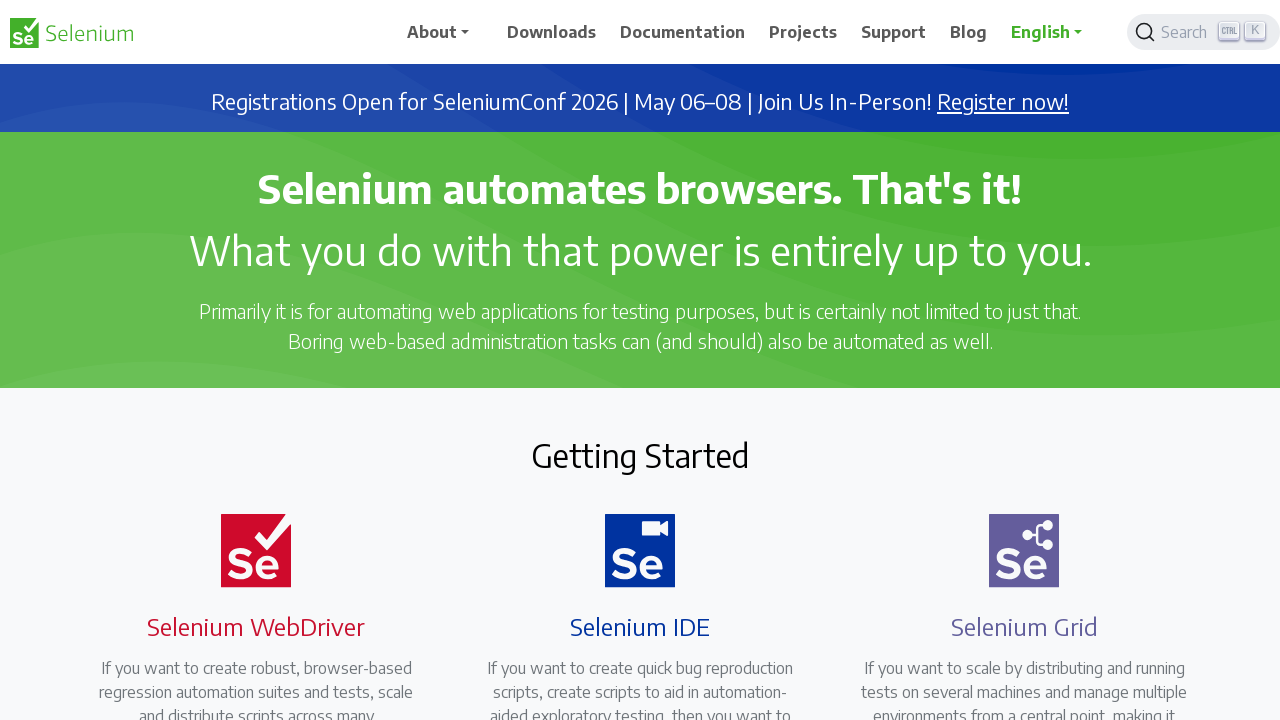